Tests various radio button and checkbox interactions including selection validation, mutual exclusivity checks, and disabled state verification

Starting URL: https://letcode.in/radio

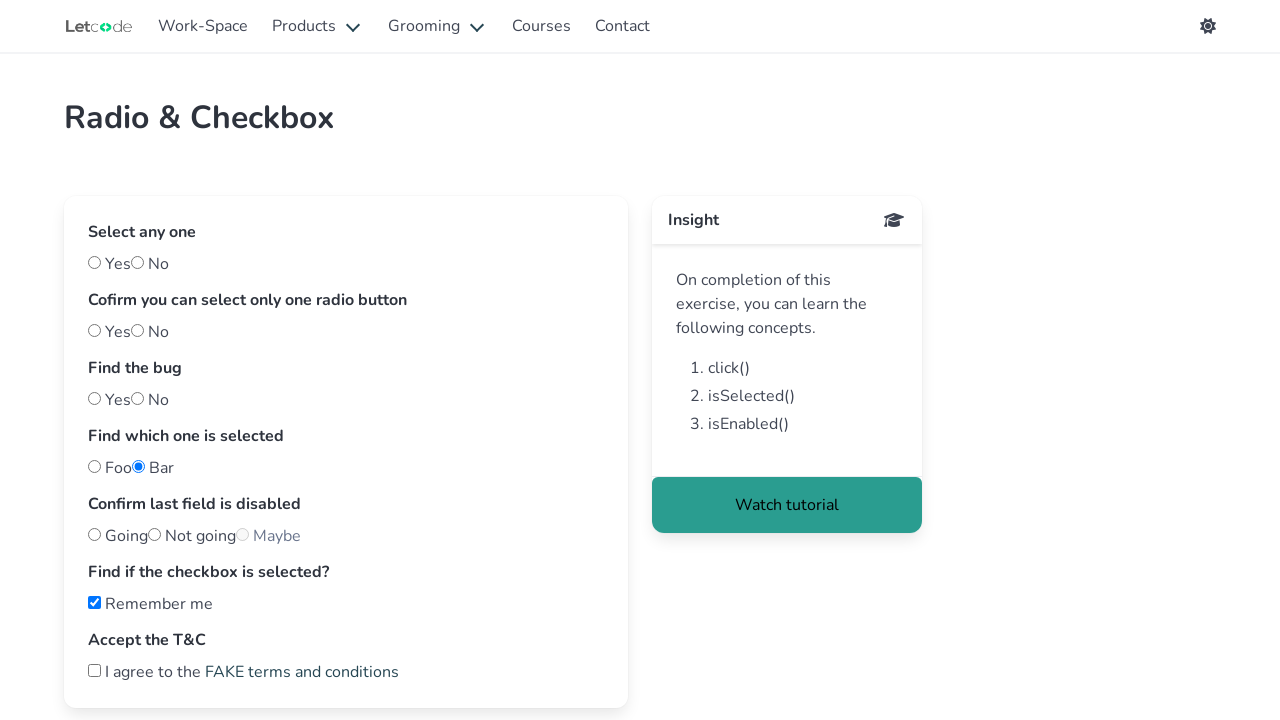

Located 'no' radio button element
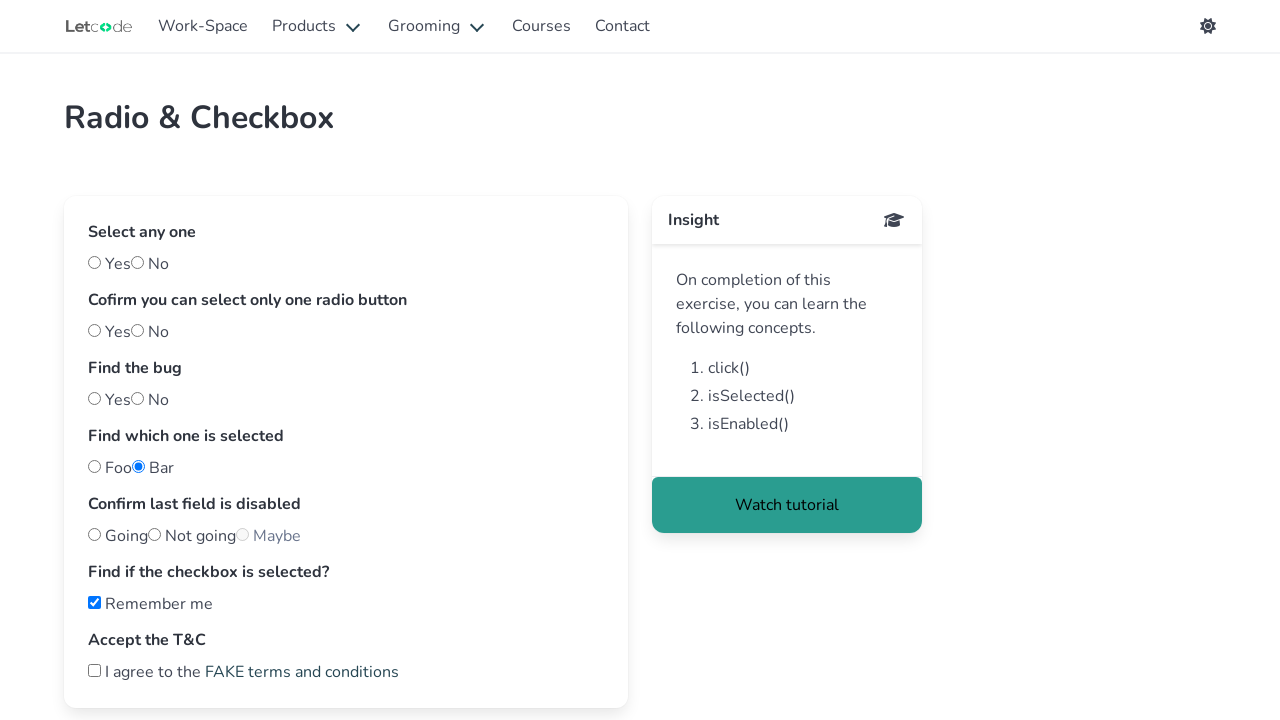

Located 'yes' radio button element
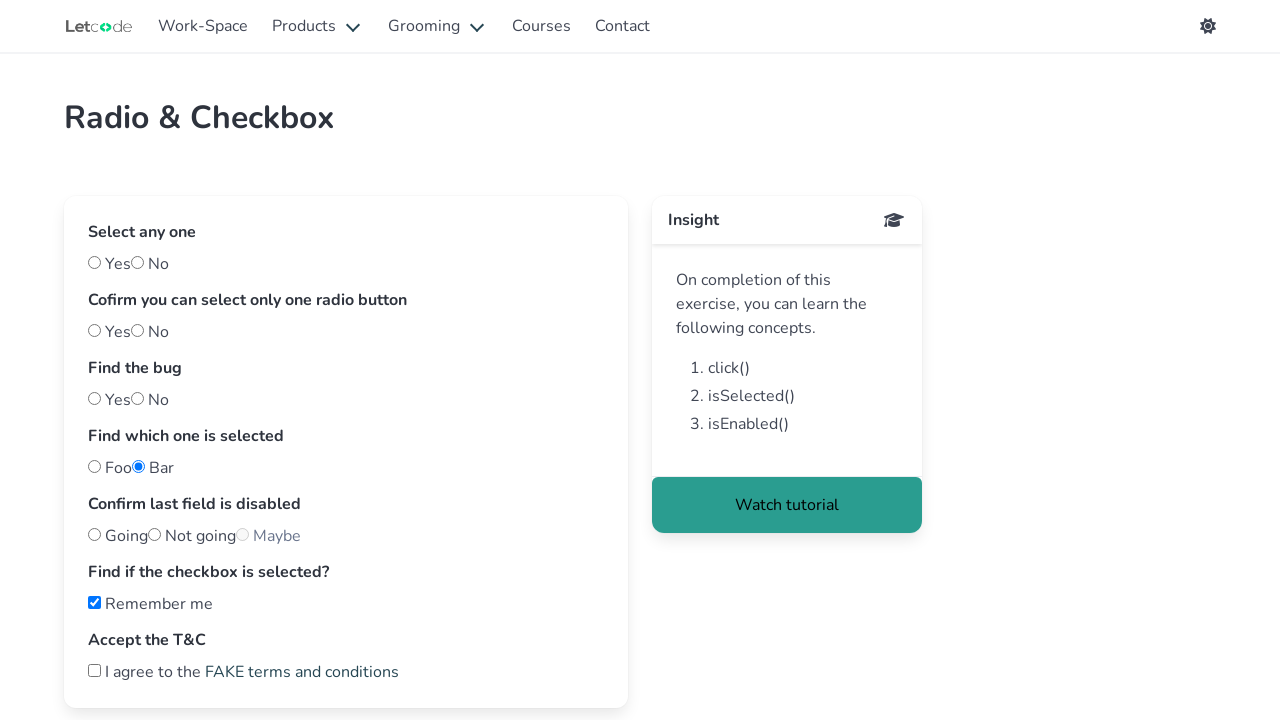

Clicked 'no' radio button at (138, 262) on xpath=//input[@id='no']
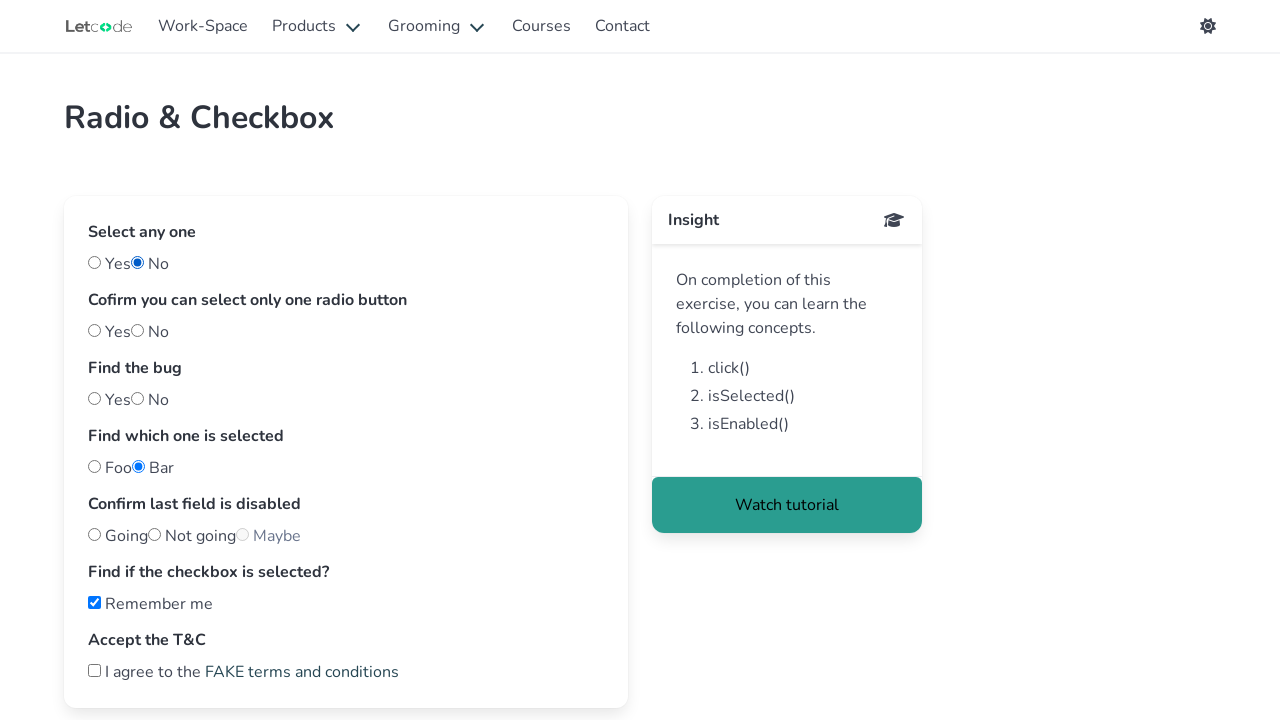

Clicked 'yes' radio button at (94, 262) on xpath=//input[@id='yes']
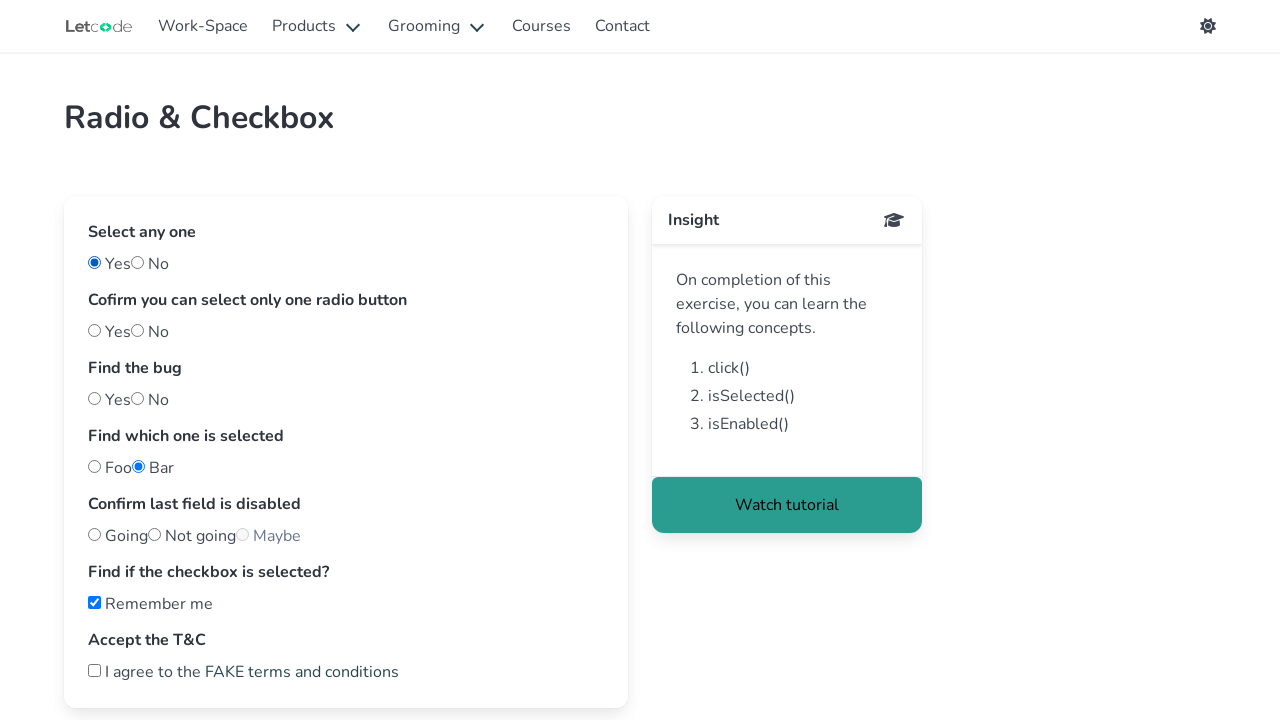

Verified: At least one radio button is selected - Test 1 passed
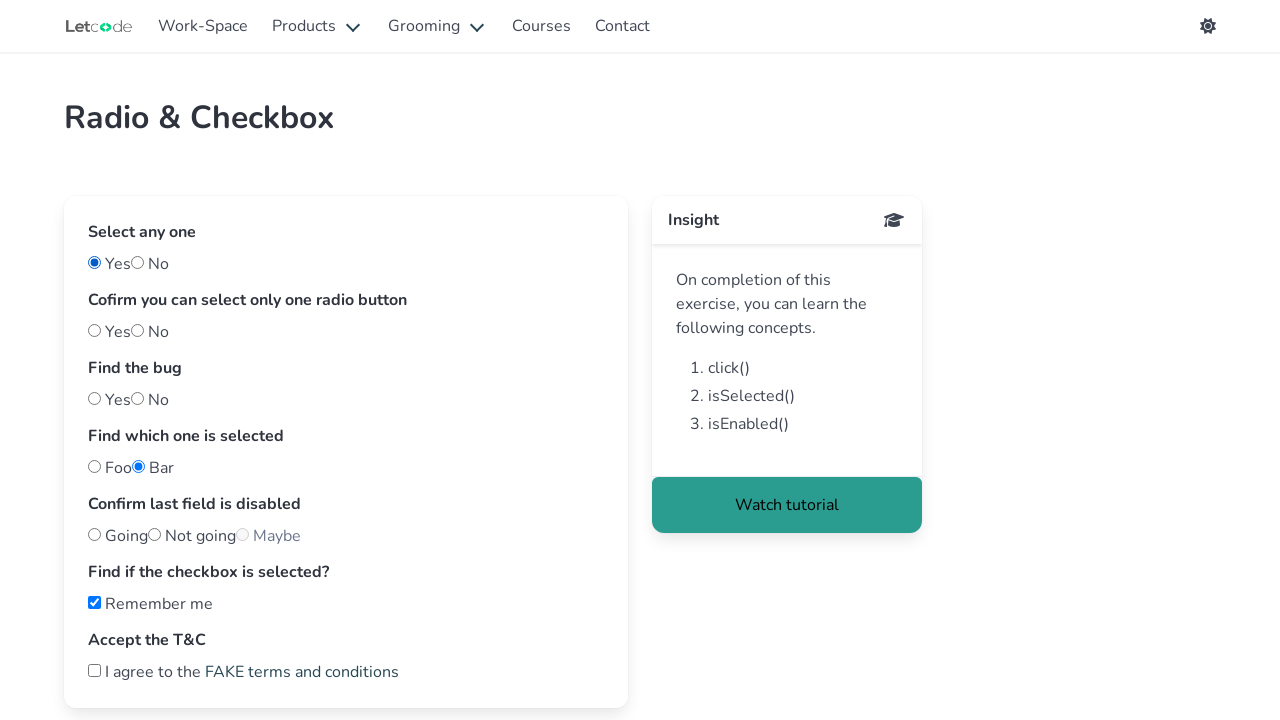

Located 'one' radio button element
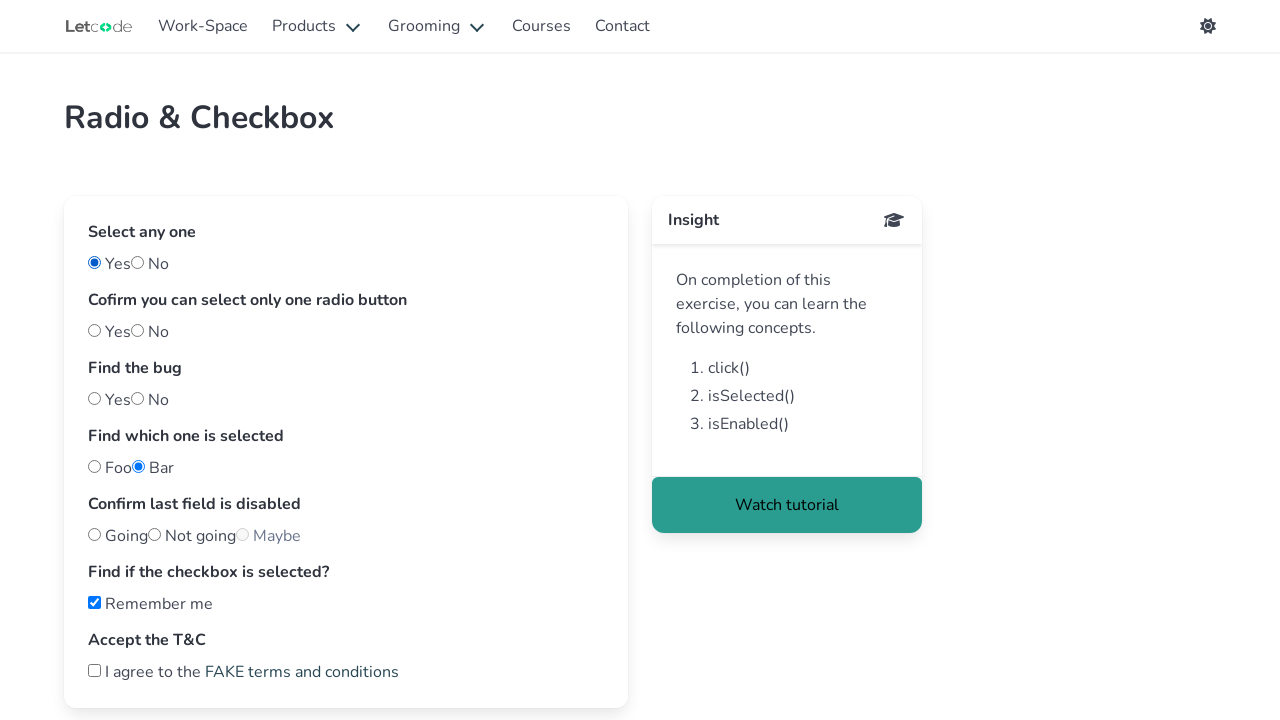

Located 'two' radio button element
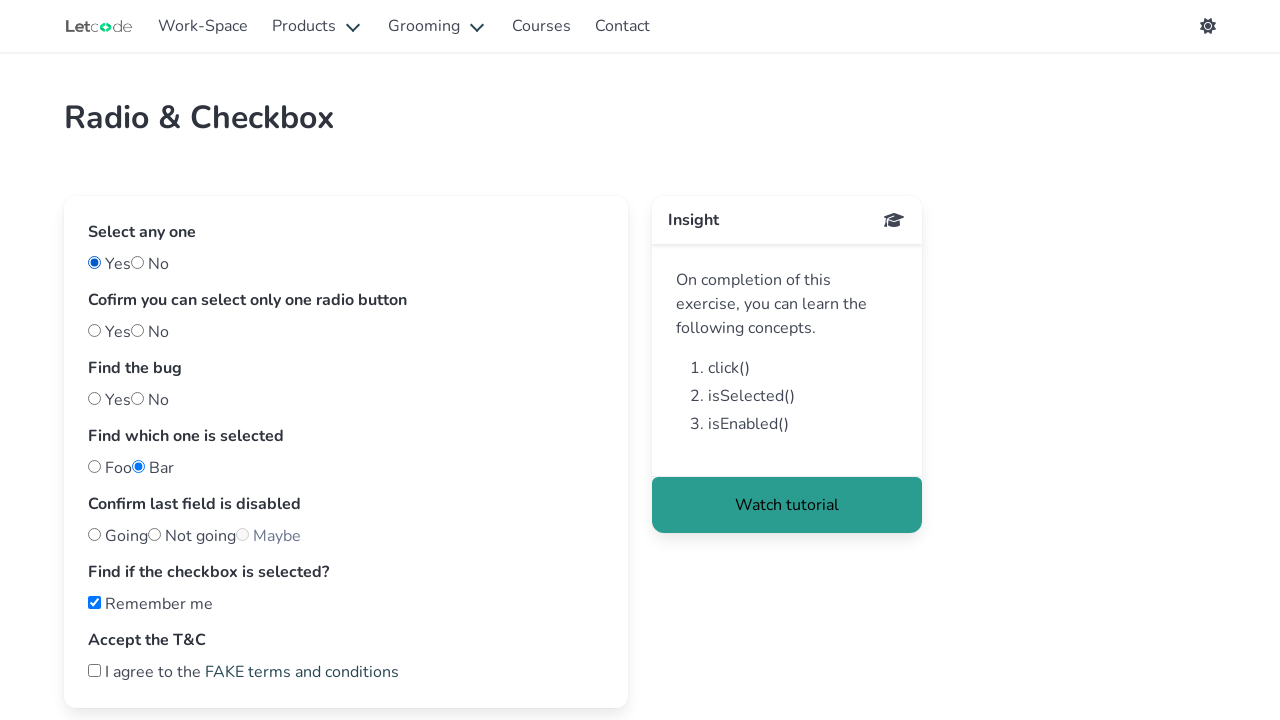

Clicked 'one' radio button at (94, 330) on xpath=//input[@id='one']
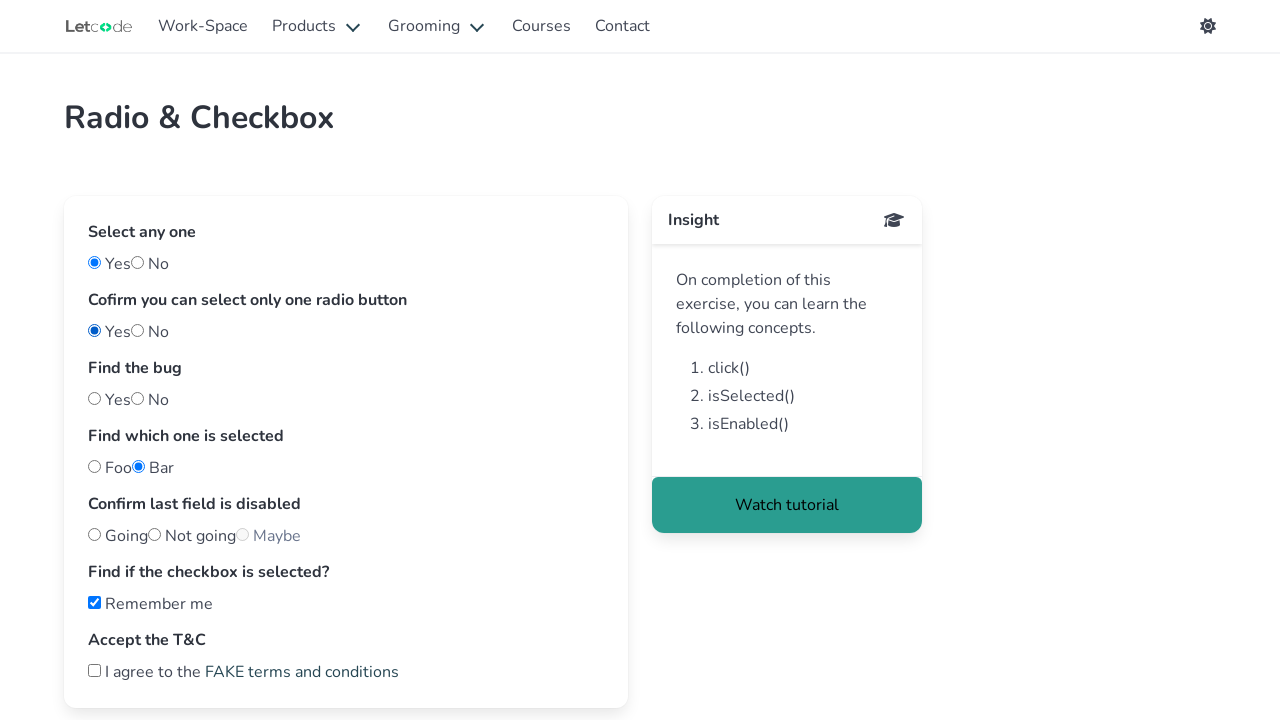

Clicked 'two' radio button at (138, 330) on xpath=//input[@id='two']
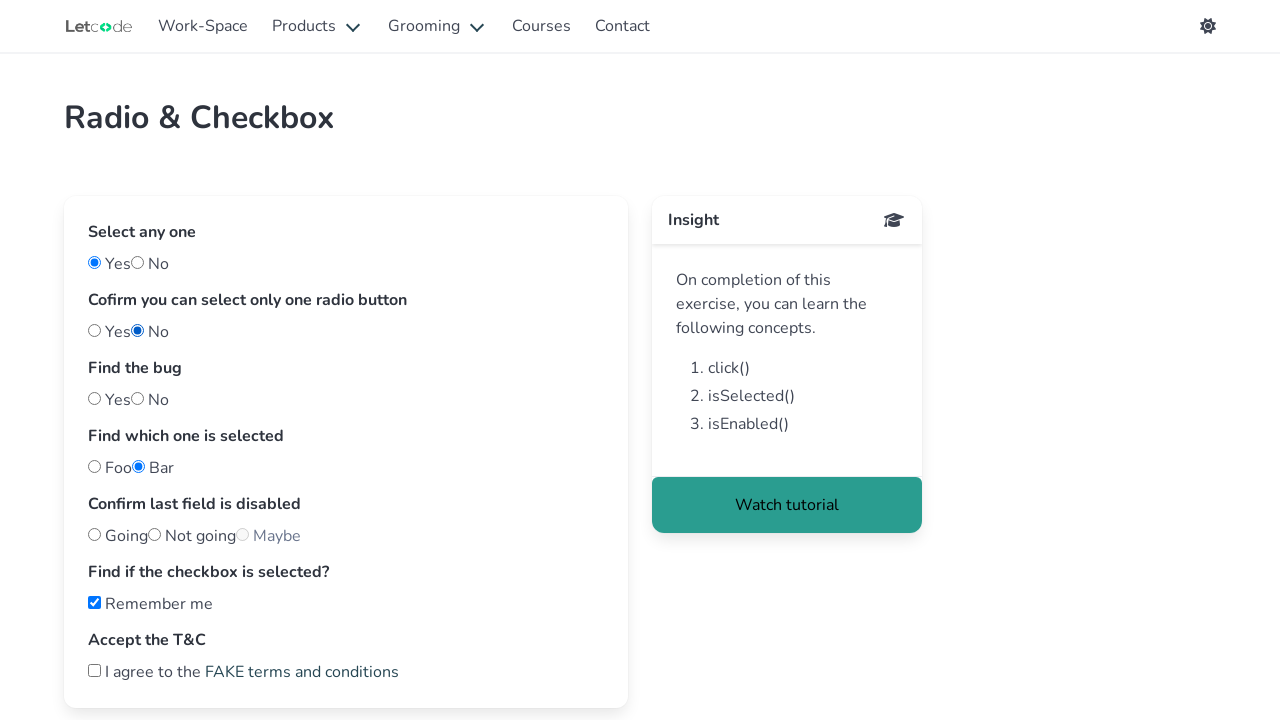

Verified: Only one radio button is selected - Test 2 passed
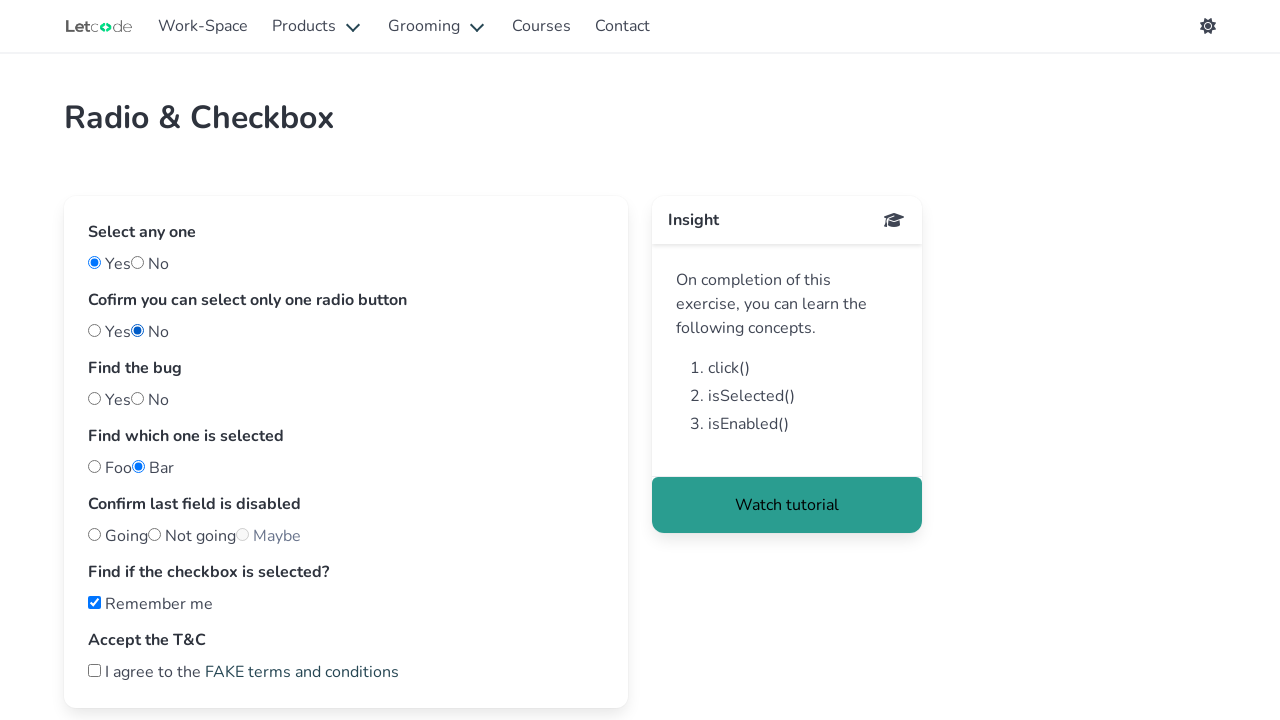

Located 'nobug' radio button element
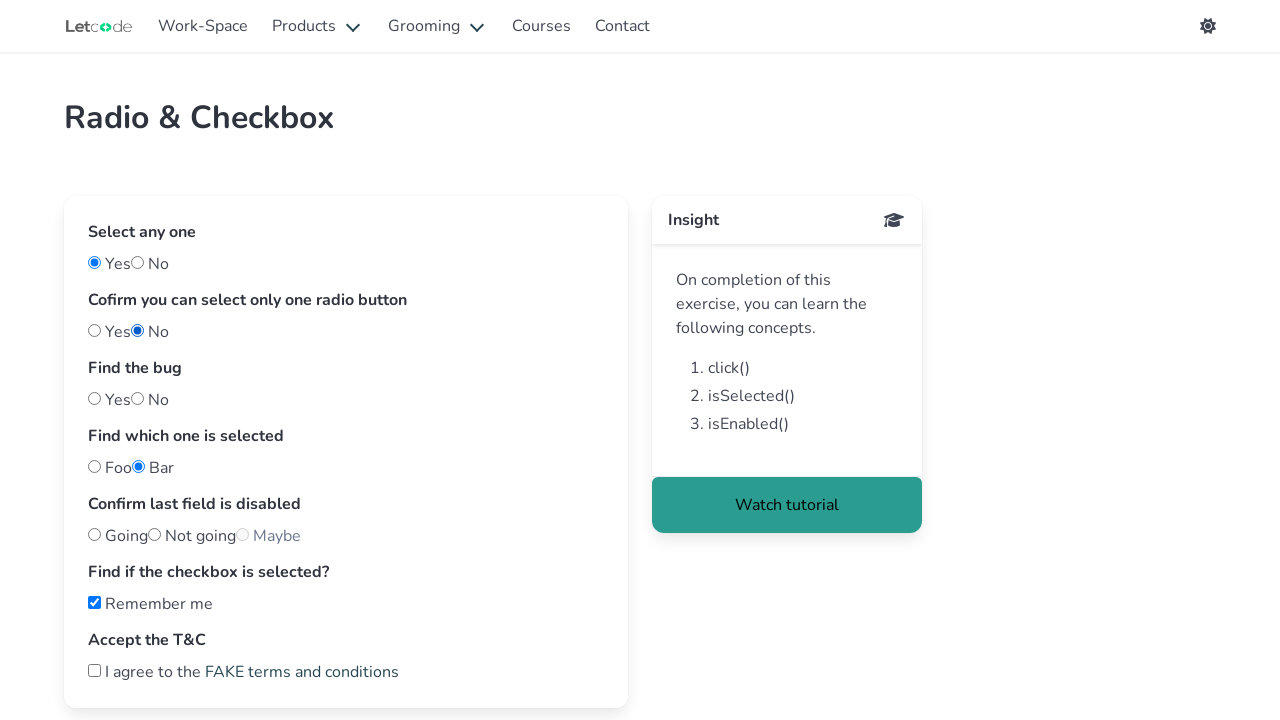

Located 'bug' radio button element
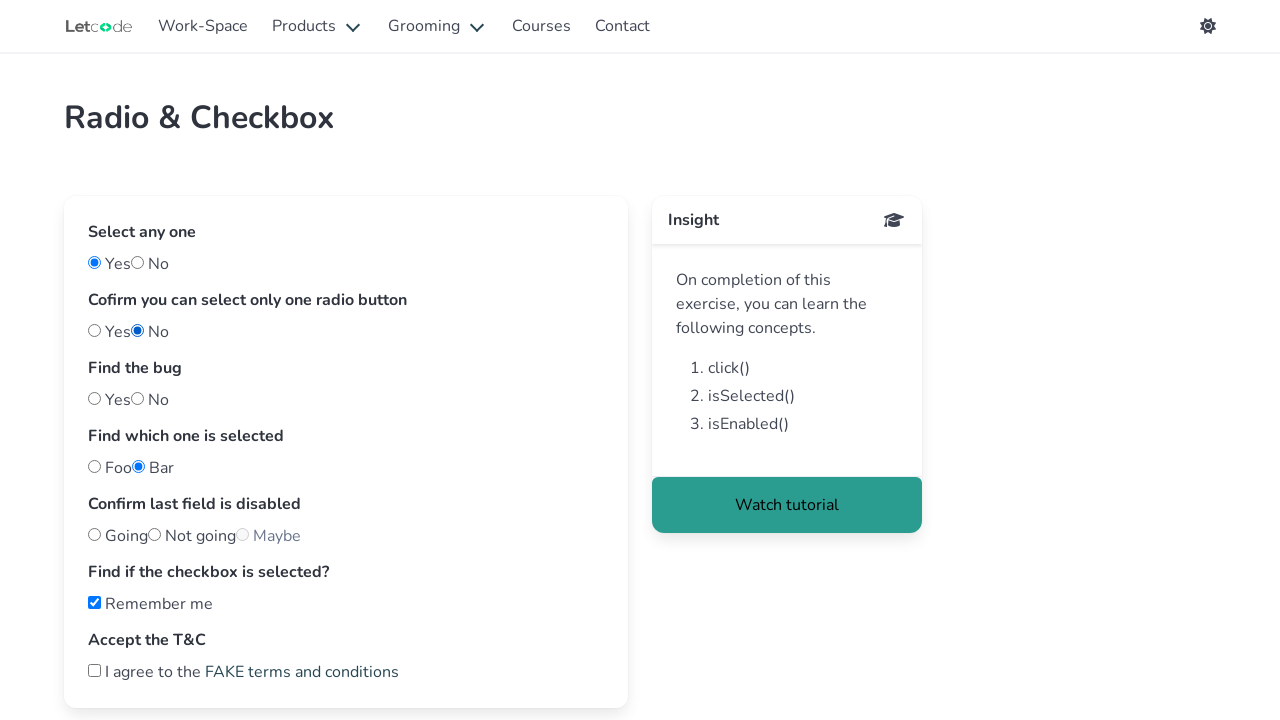

Clicked 'nobug' radio button at (94, 398) on xpath=//input[@id='nobug']
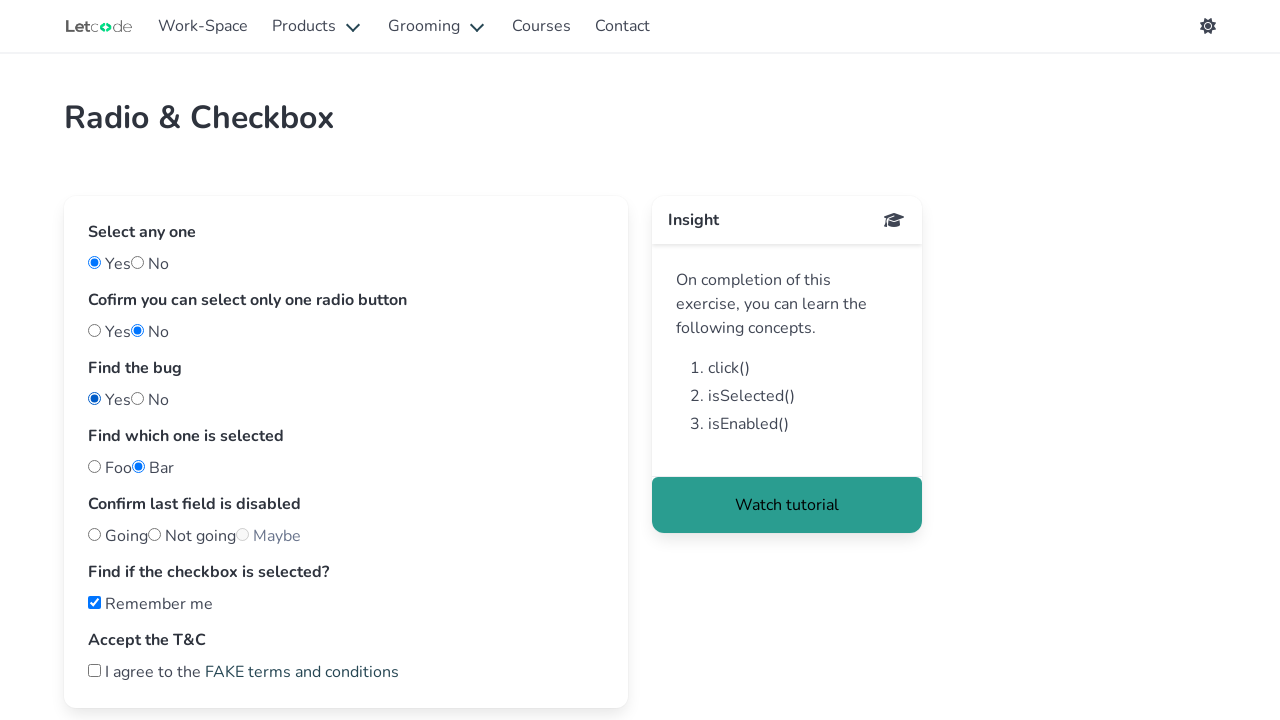

Clicked 'bug' radio button at (138, 398) on xpath=//input[@id='bug']
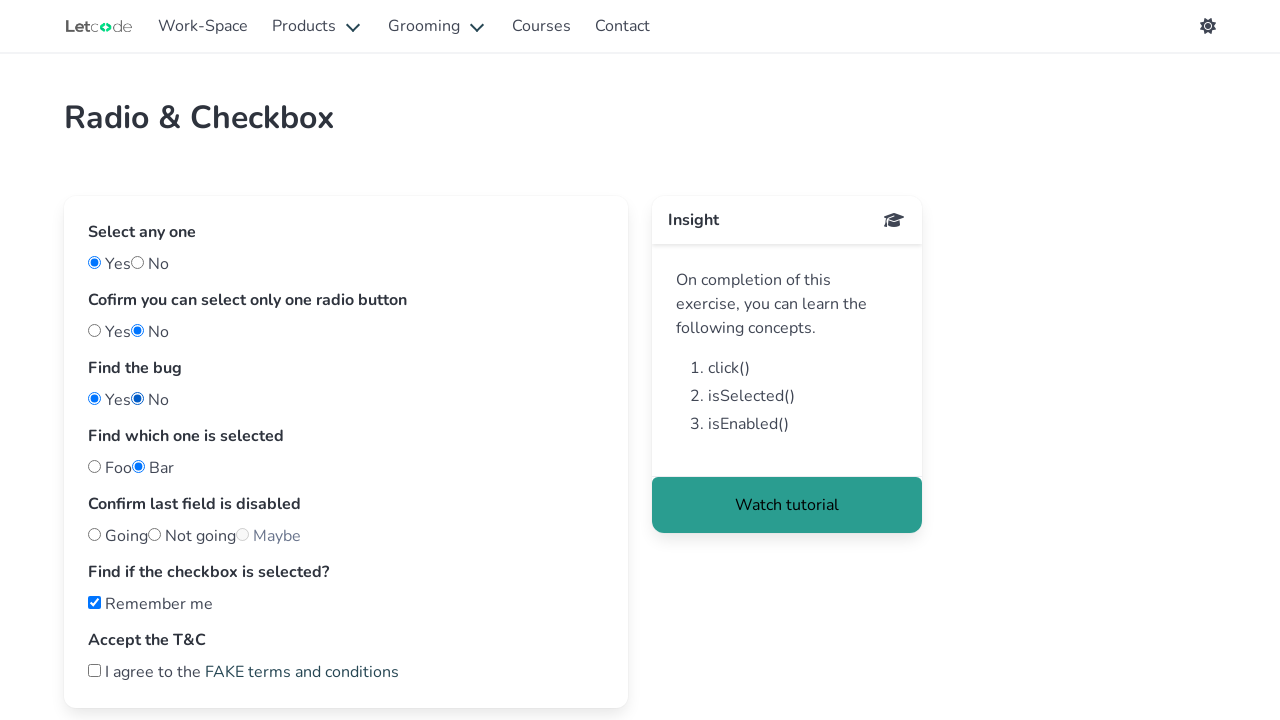

Verified: Both buttons are checked - Bug found in Test 3
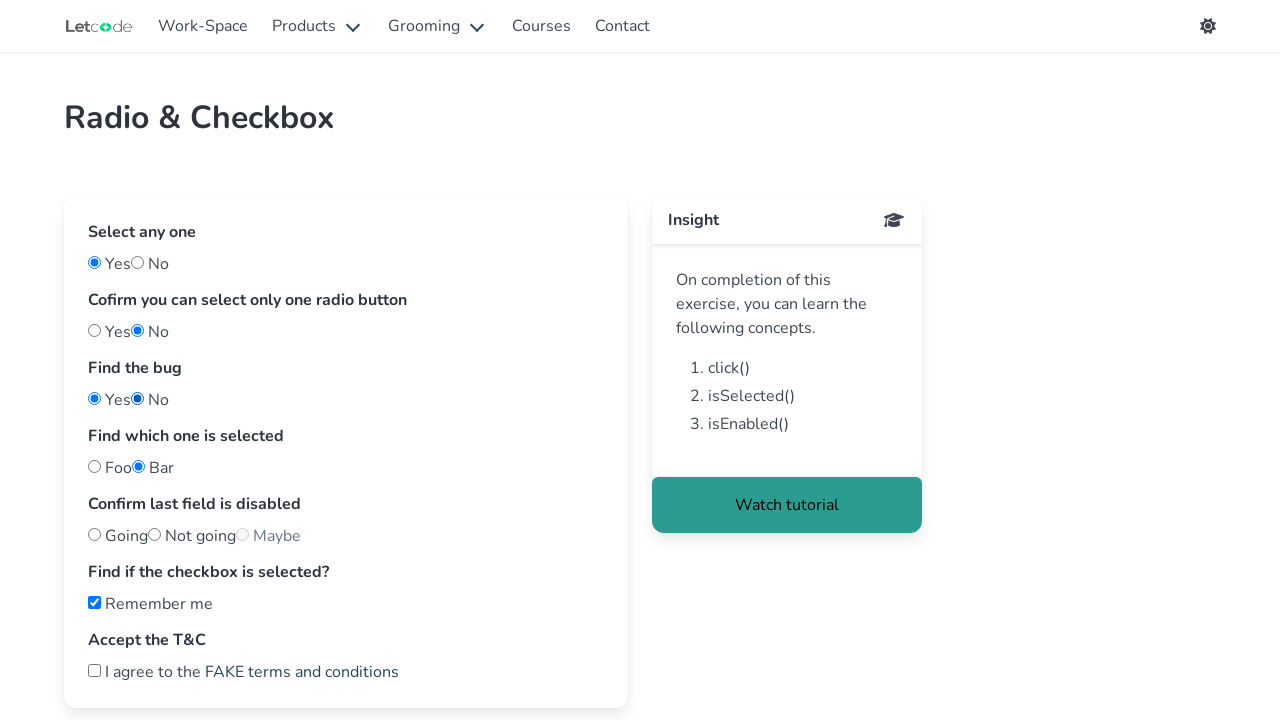

Located 'foo' radio button element
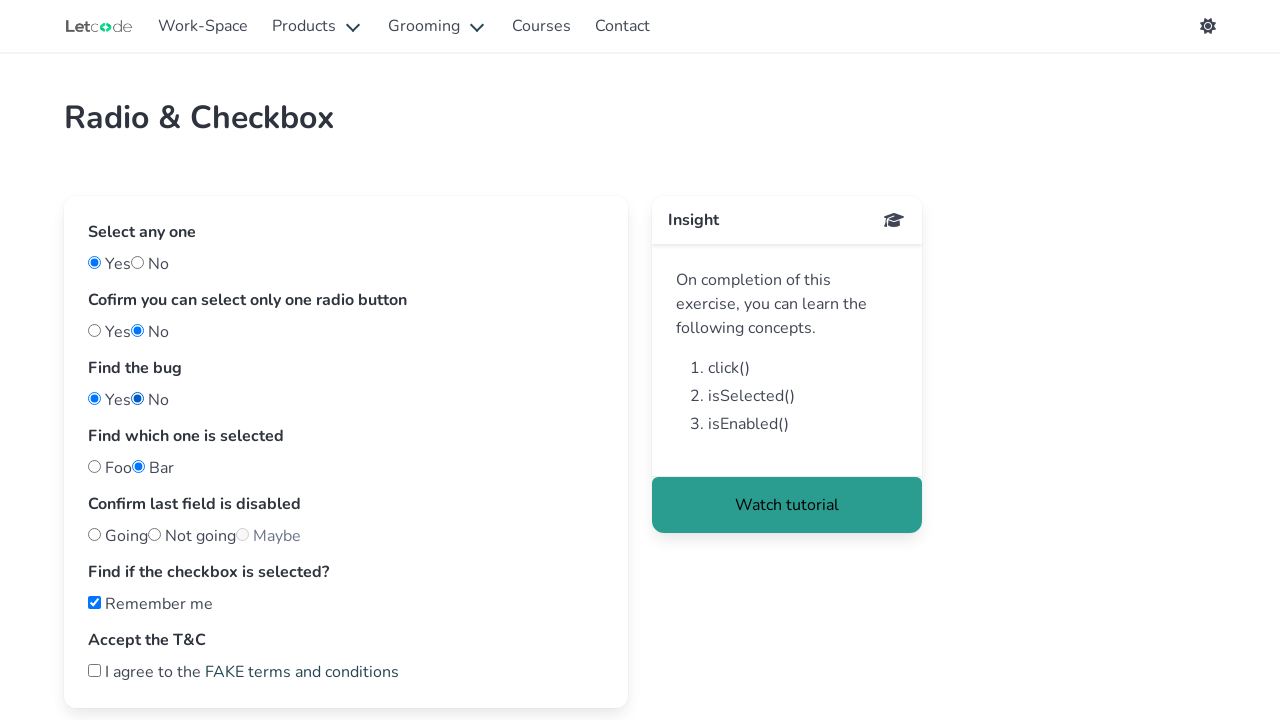

Located 'notfoo' radio button element
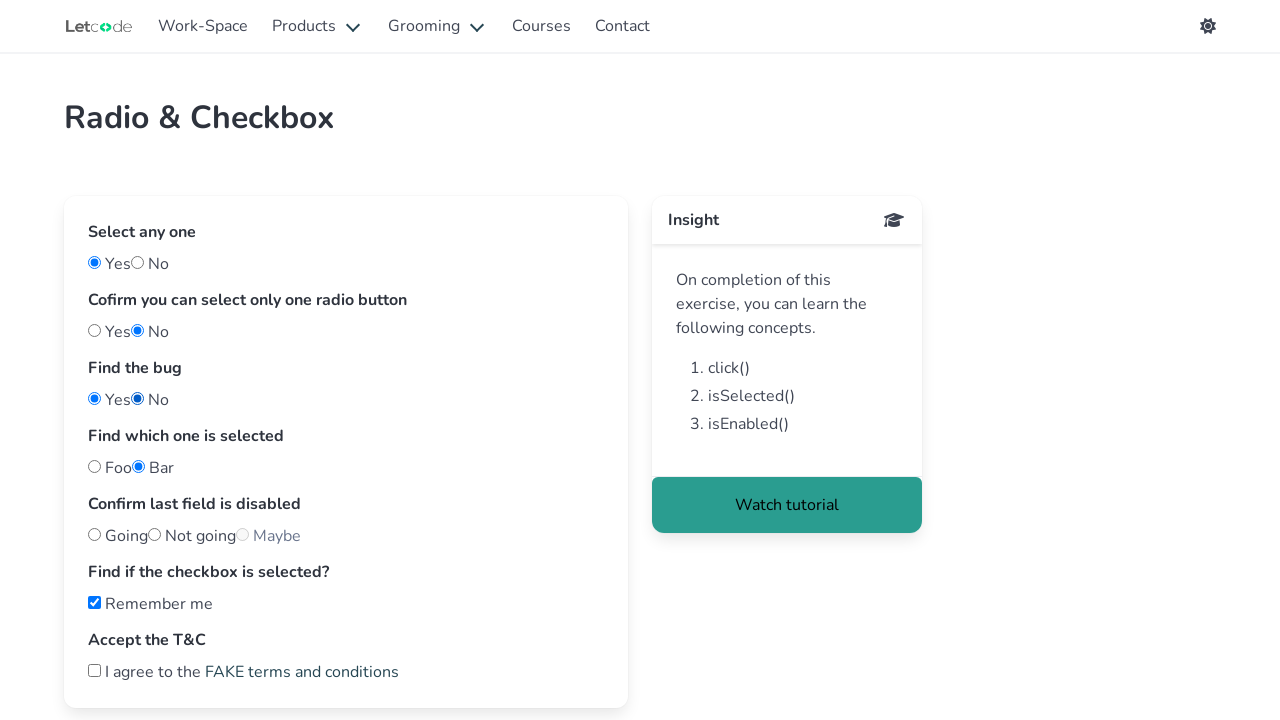

Verified: Bar (notfoo) radio button is selected in Test 4
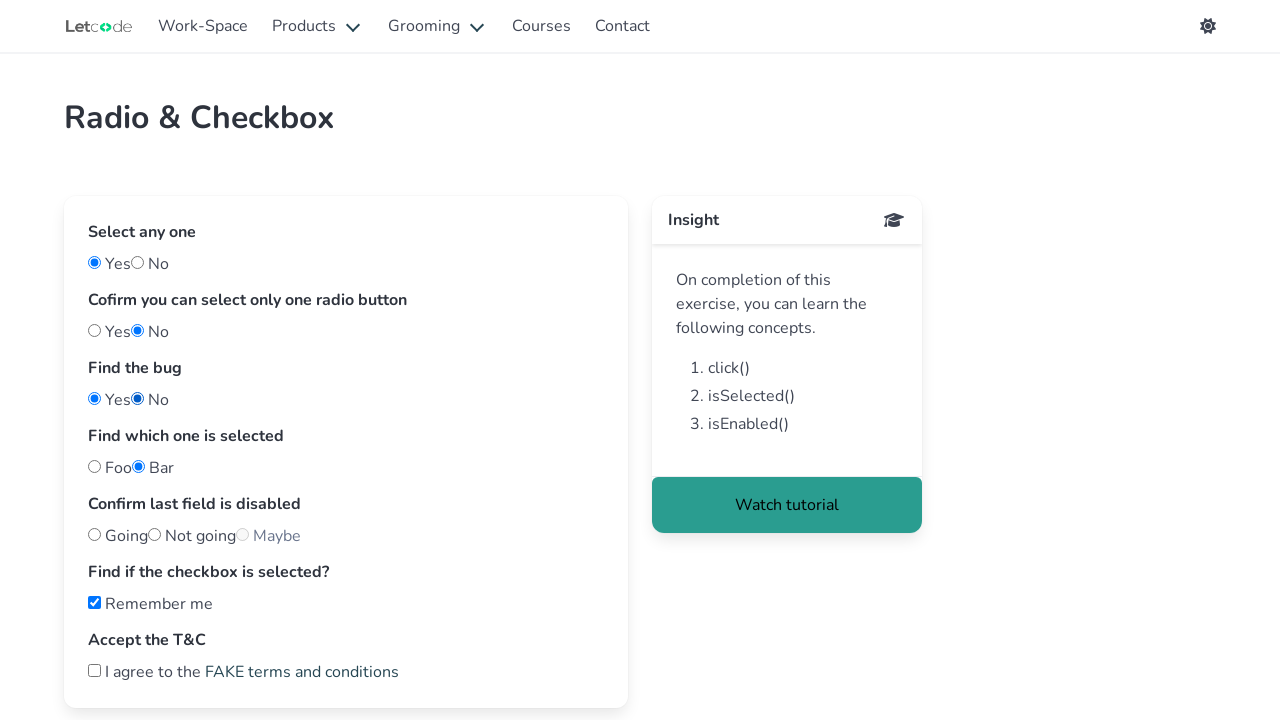

Located 'going' radio button element
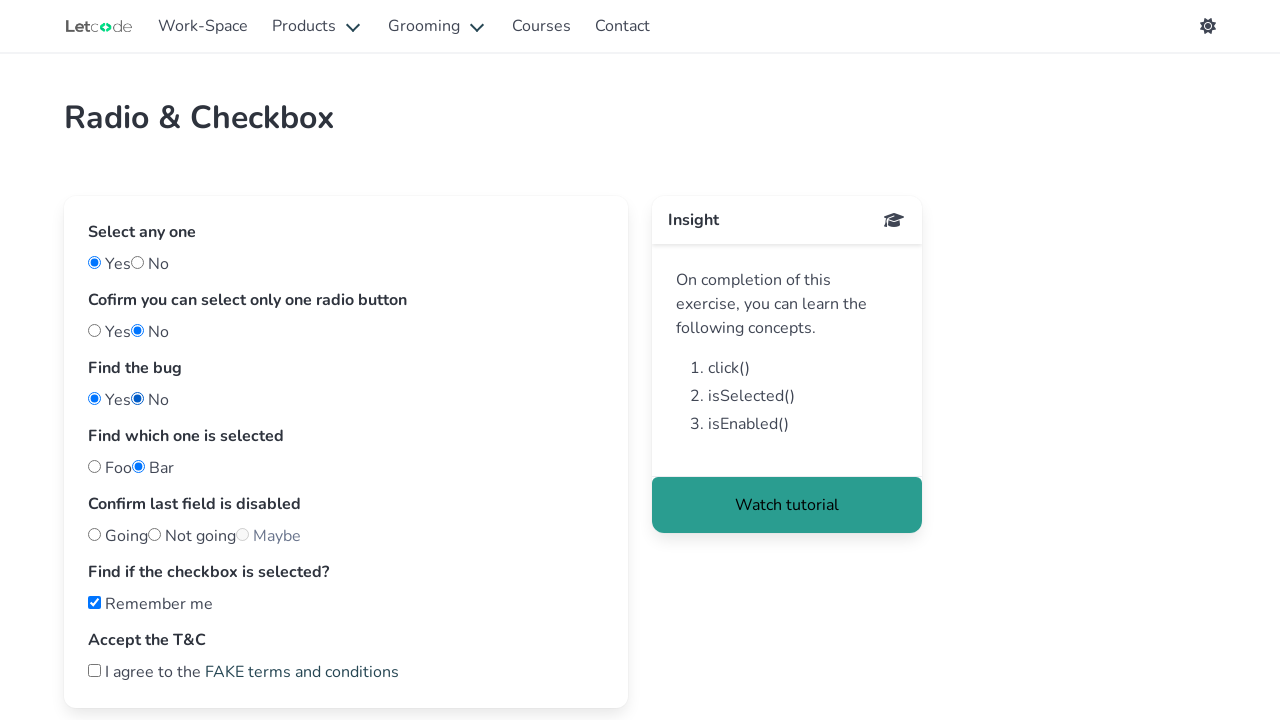

Located 'notG' radio button element
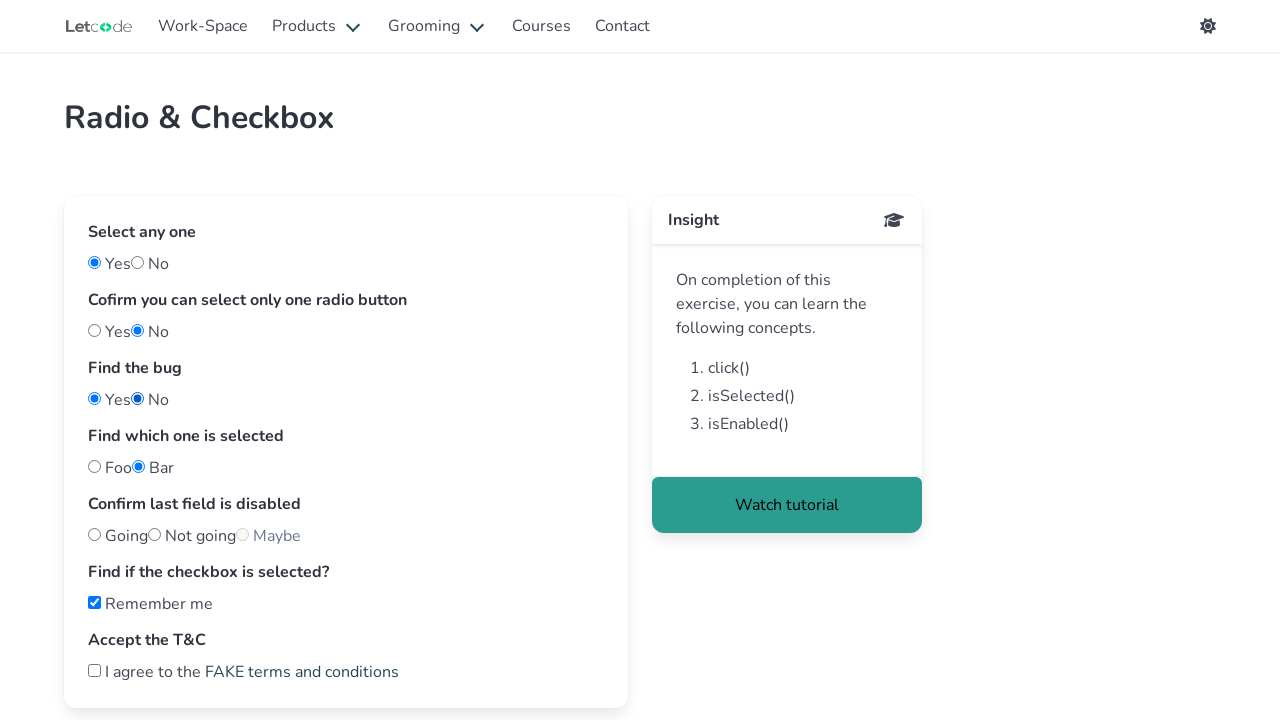

Located 'maybe' radio button element
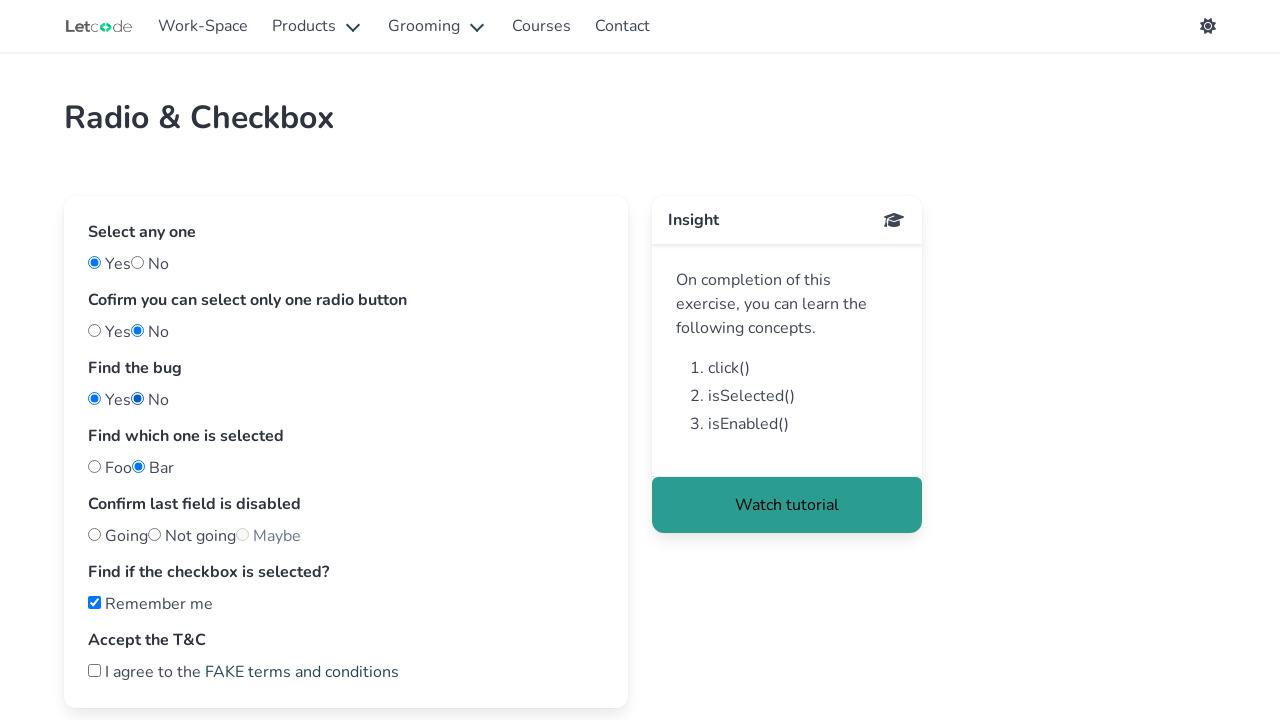

Verified: Maybe radio button is not selected in Test 5
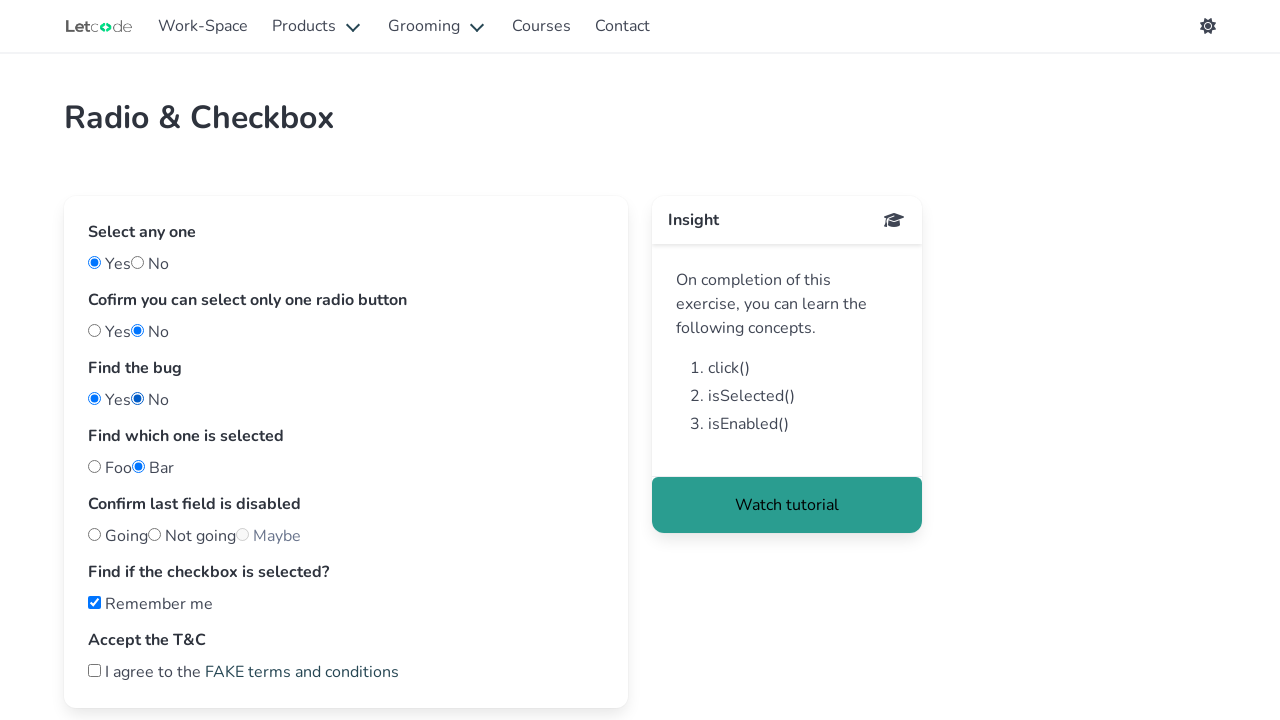

Located 'Remember me' checkbox element
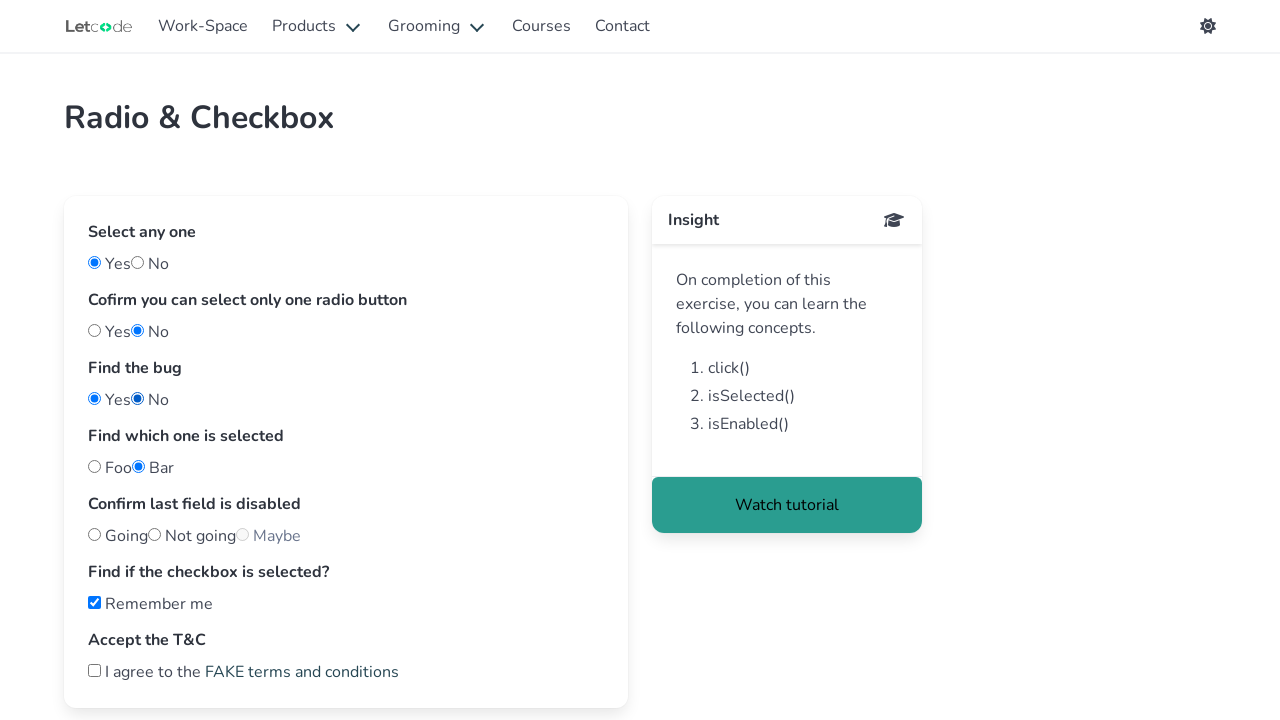

Verified: Remember me checkbox is selected in Test 6
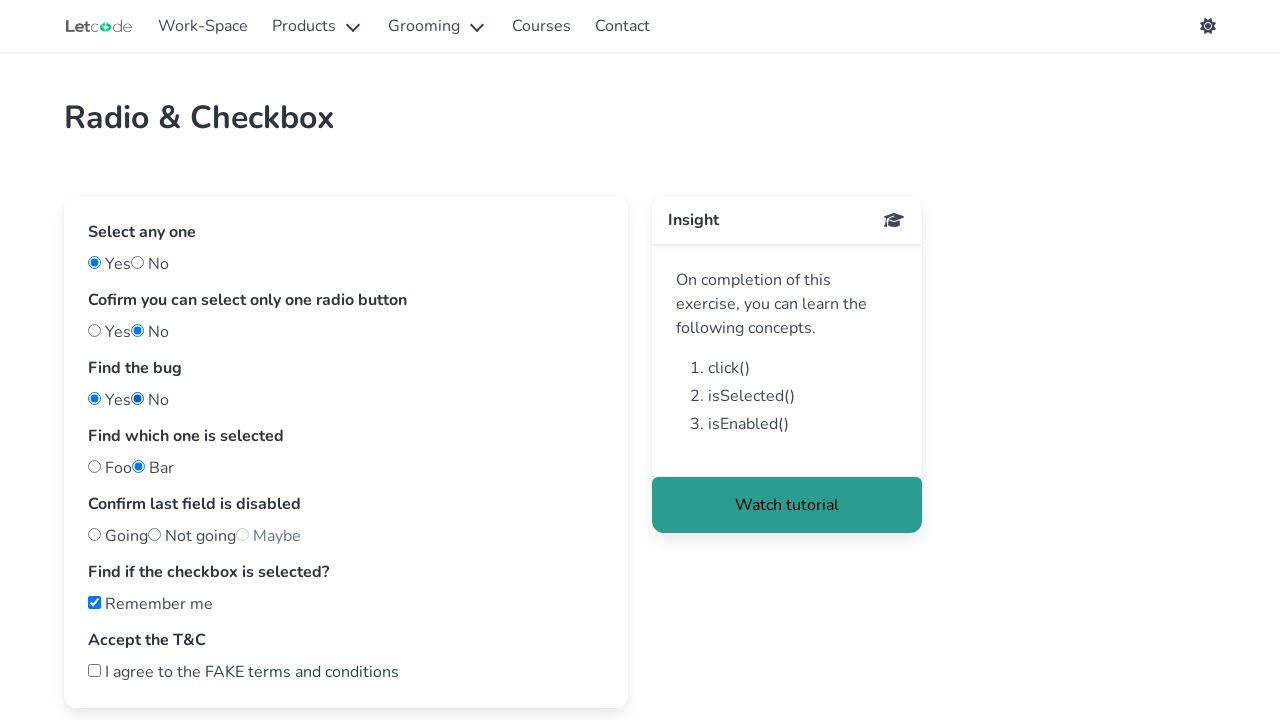

Located 'I agree to the' checkbox element
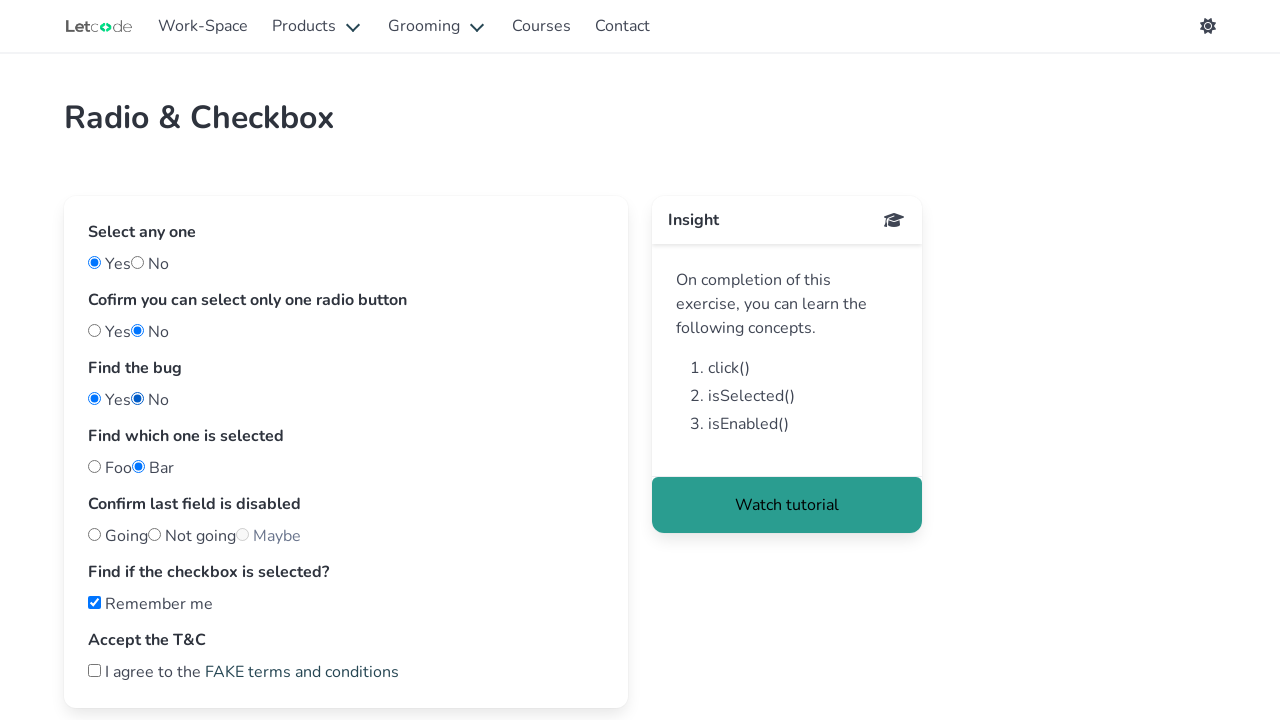

Clicked 'I agree to the' terms and conditions checkbox at (94, 670) on xpath=//label[contains(text(),'I agree to the')]/input
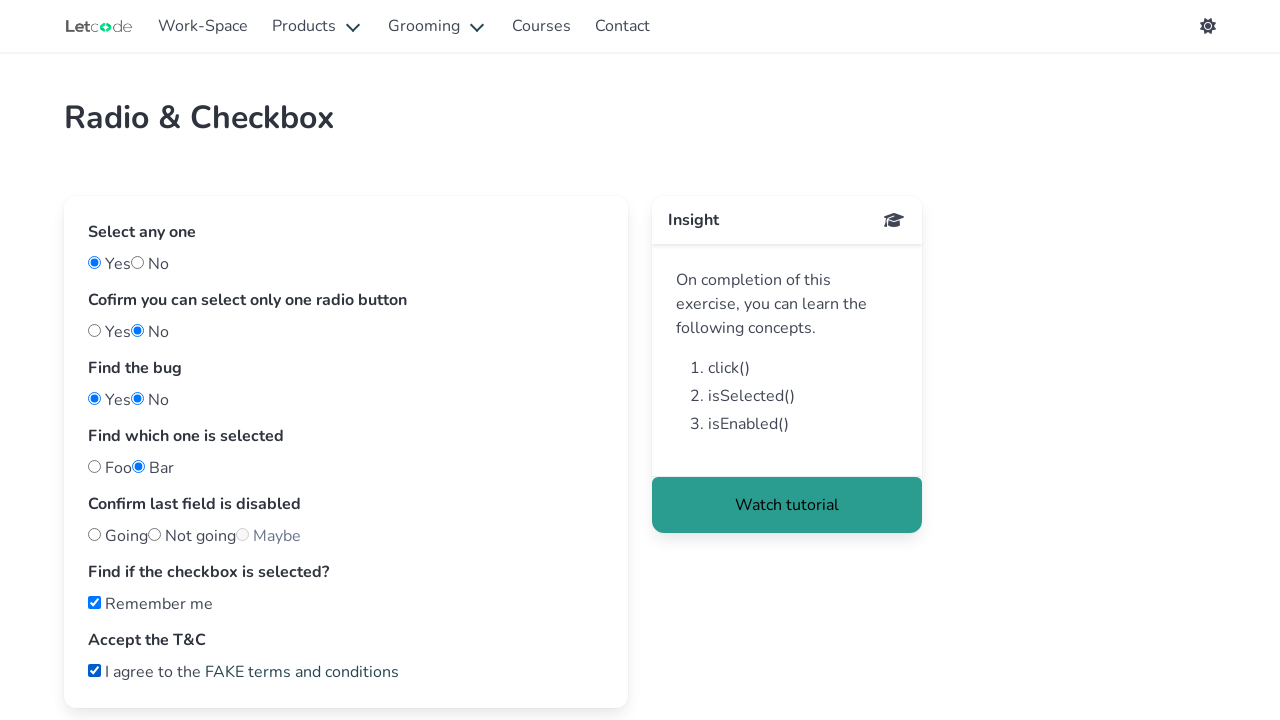

Verified: T&C checkbox is selected - User can click T&C in Test 7
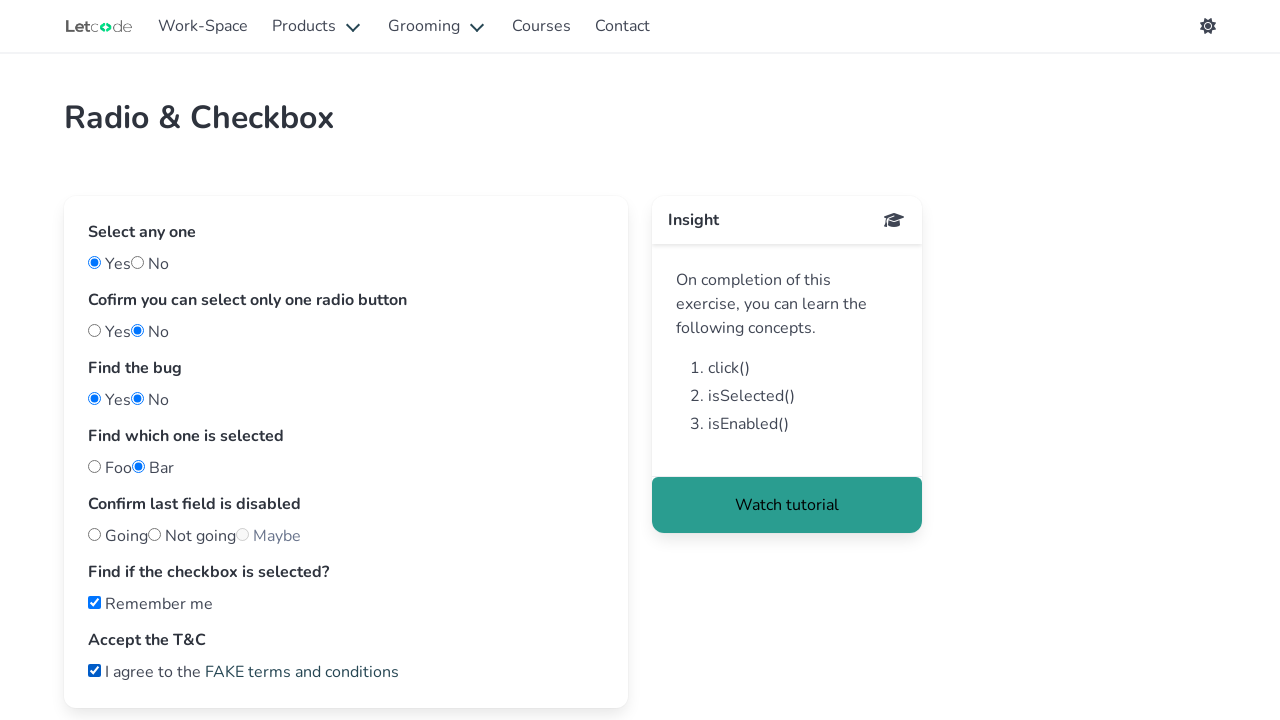

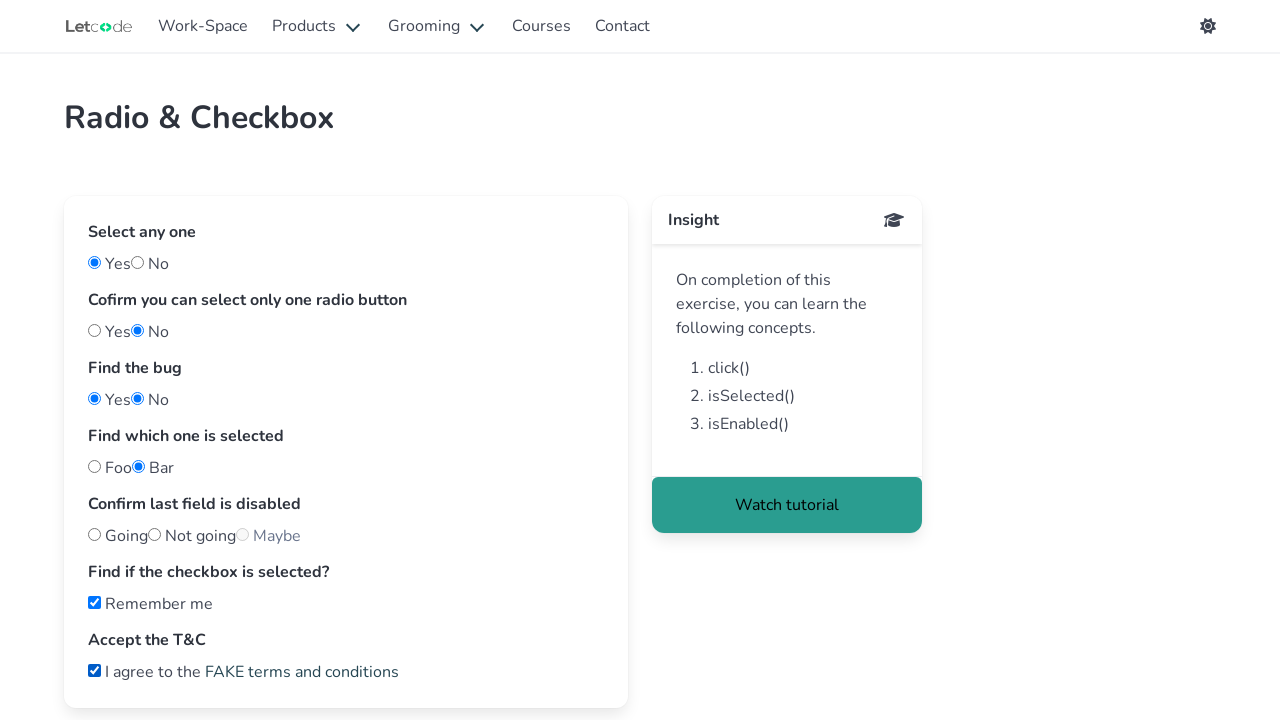